Navigates to the Xbox sales and specials page and verifies that "SHOP MORE" promotional buttons are present on the page.

Starting URL: https://www.xbox.com/en-US/promotions/sales/sales-and-specials?xr=shellnav

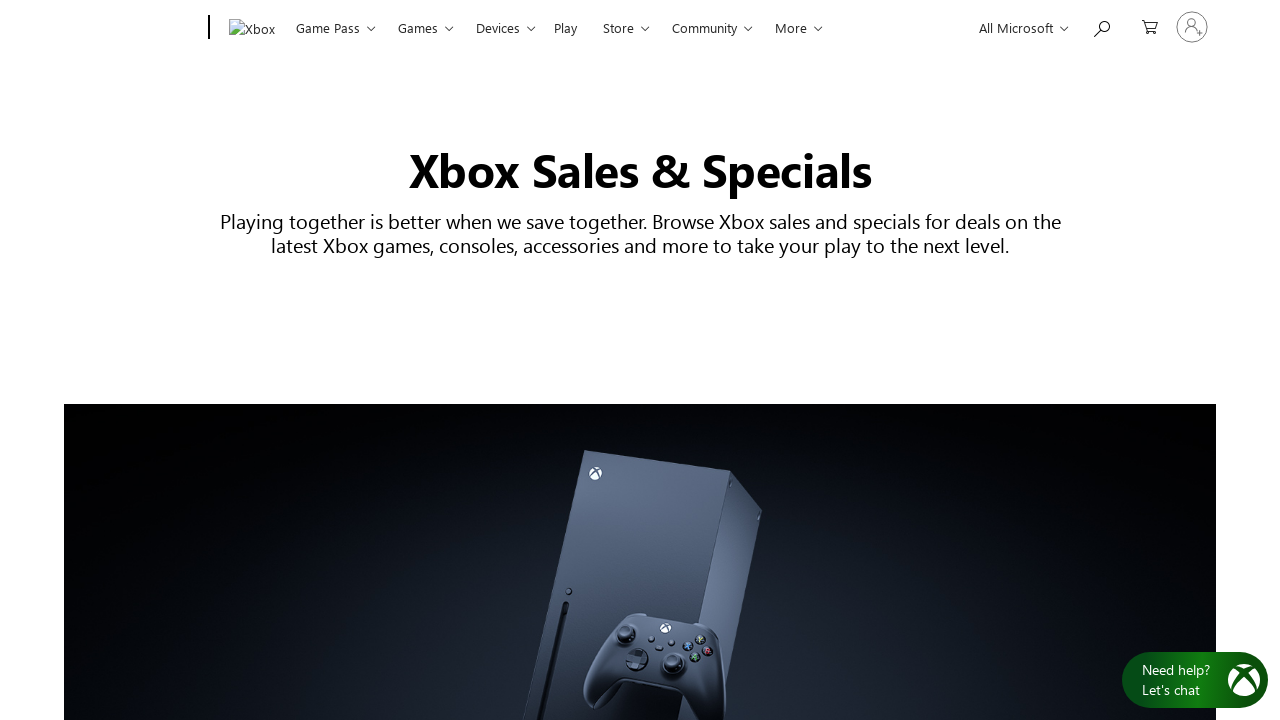

Waited for SHOP MORE buttons to load on Xbox sales and specials page
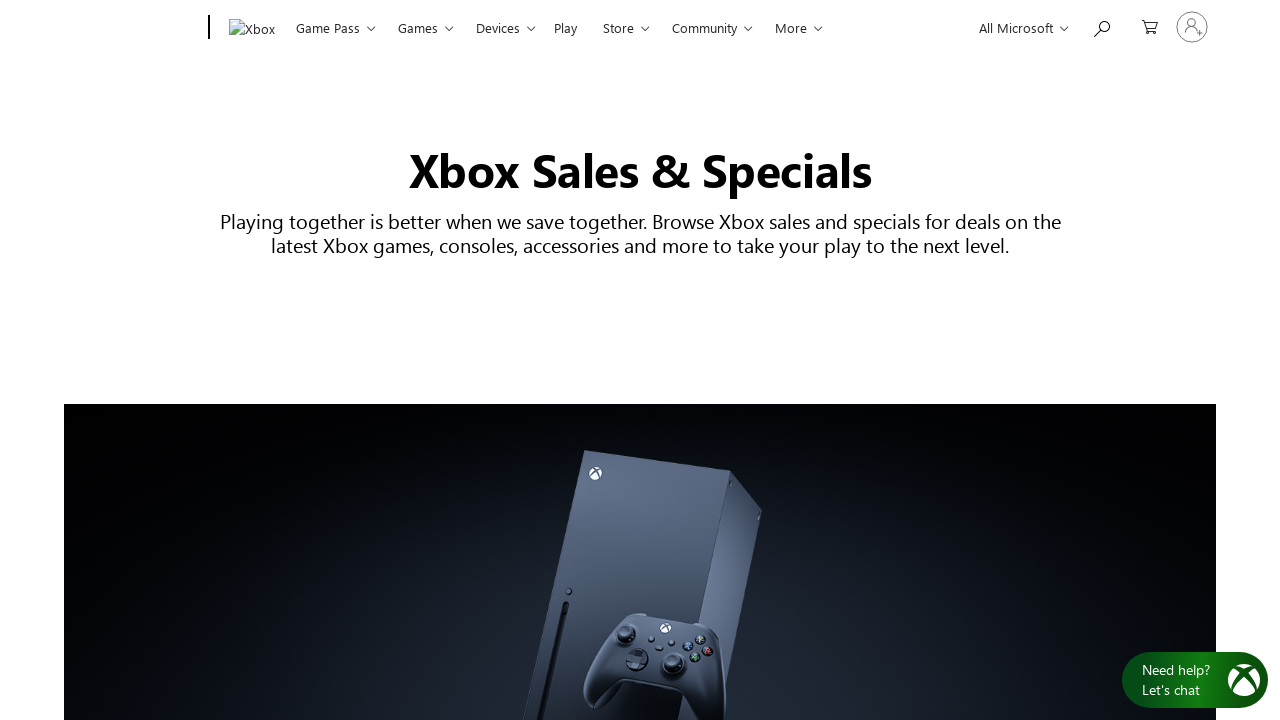

Located all SHOP MORE promotional buttons on the page
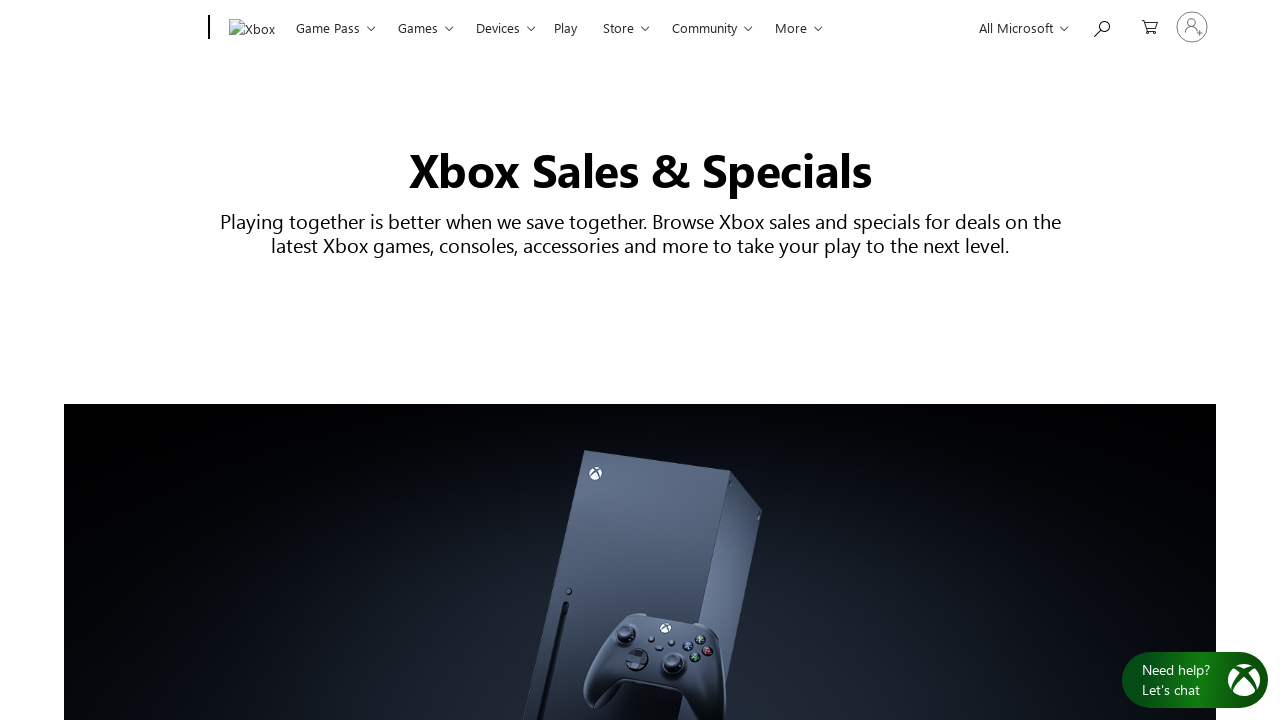

Verified that at least one SHOP MORE button is present on the page
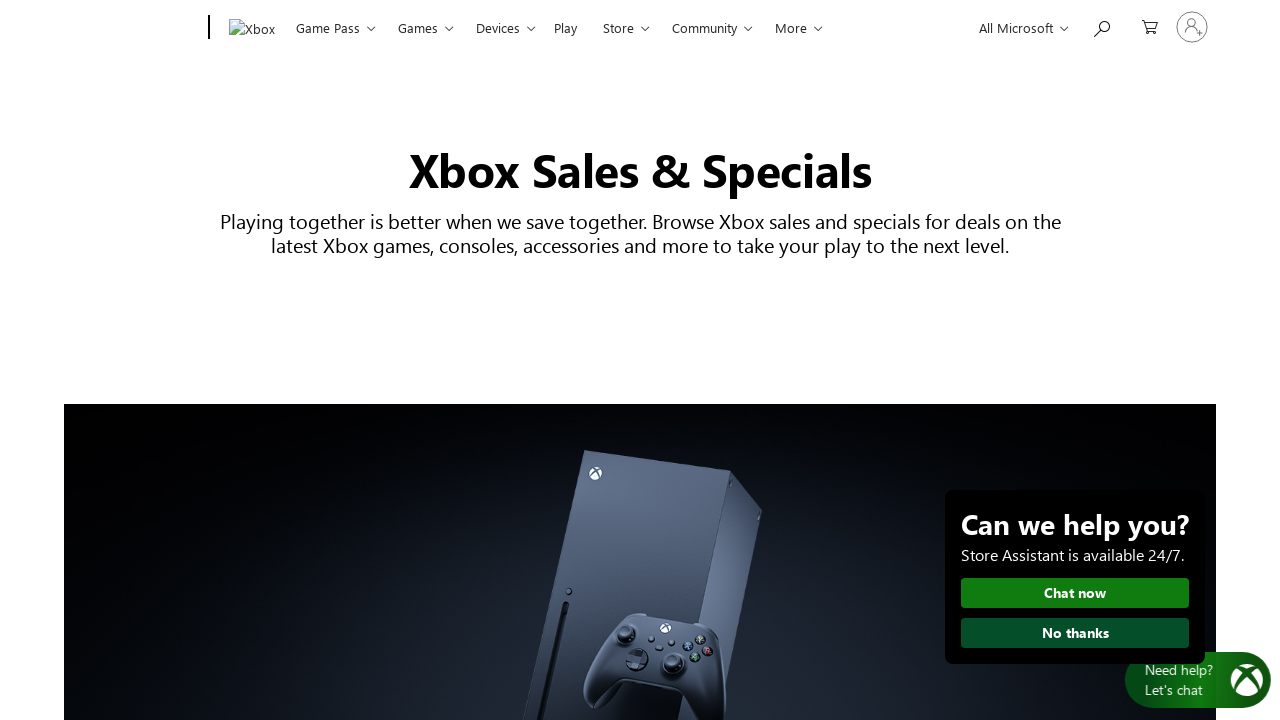

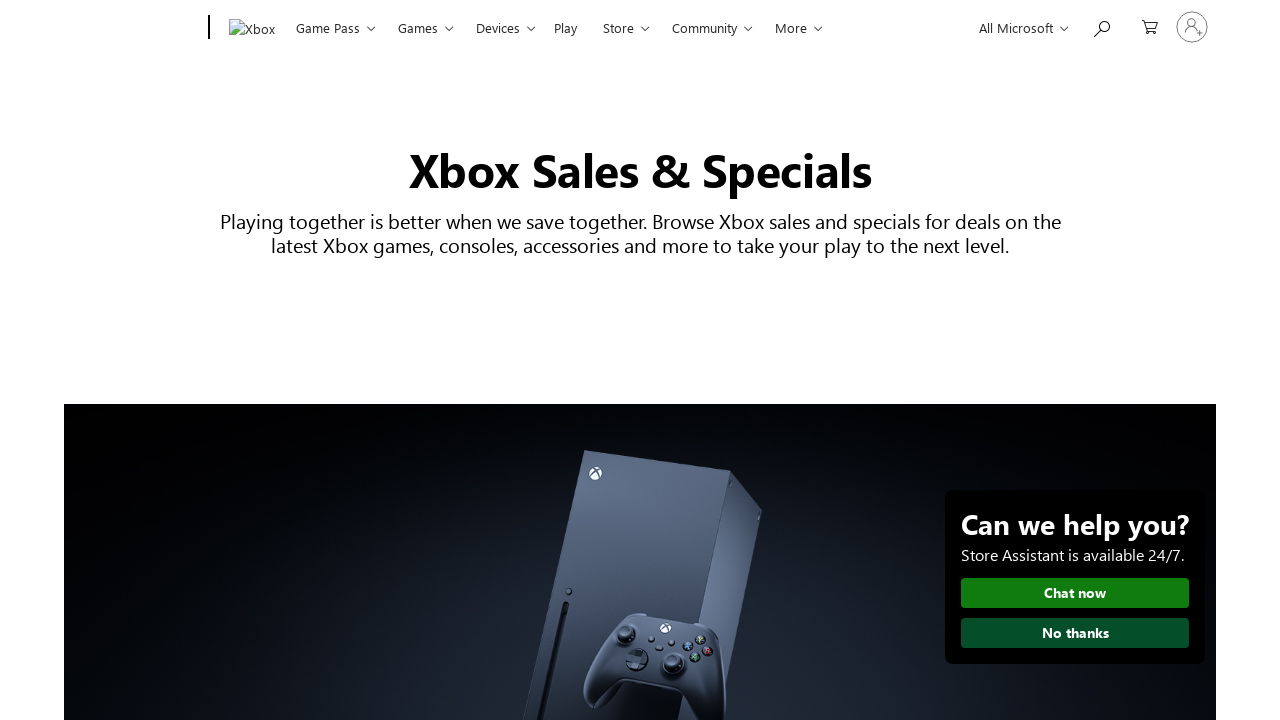